Tests un-marking items as complete by unchecking their checkboxes.

Starting URL: https://demo.playwright.dev/todomvc

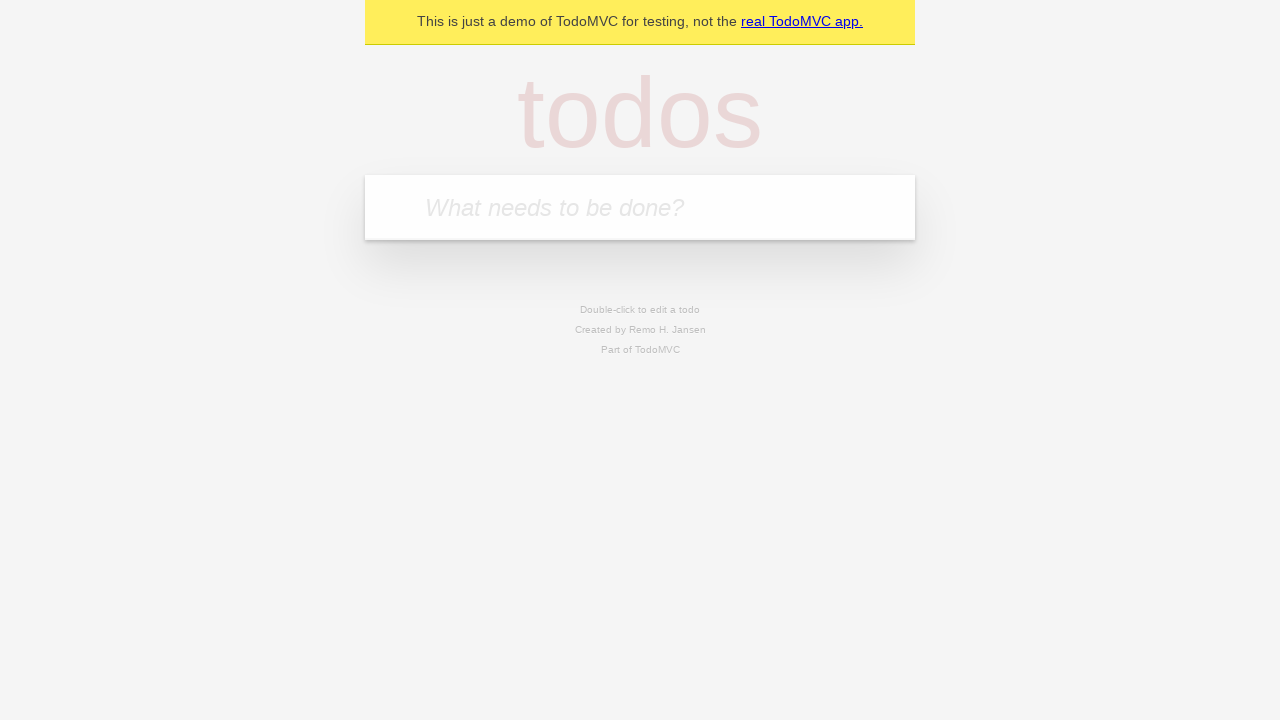

Filled todo input with 'buy some cheese' on internal:attr=[placeholder="What needs to be done?"i]
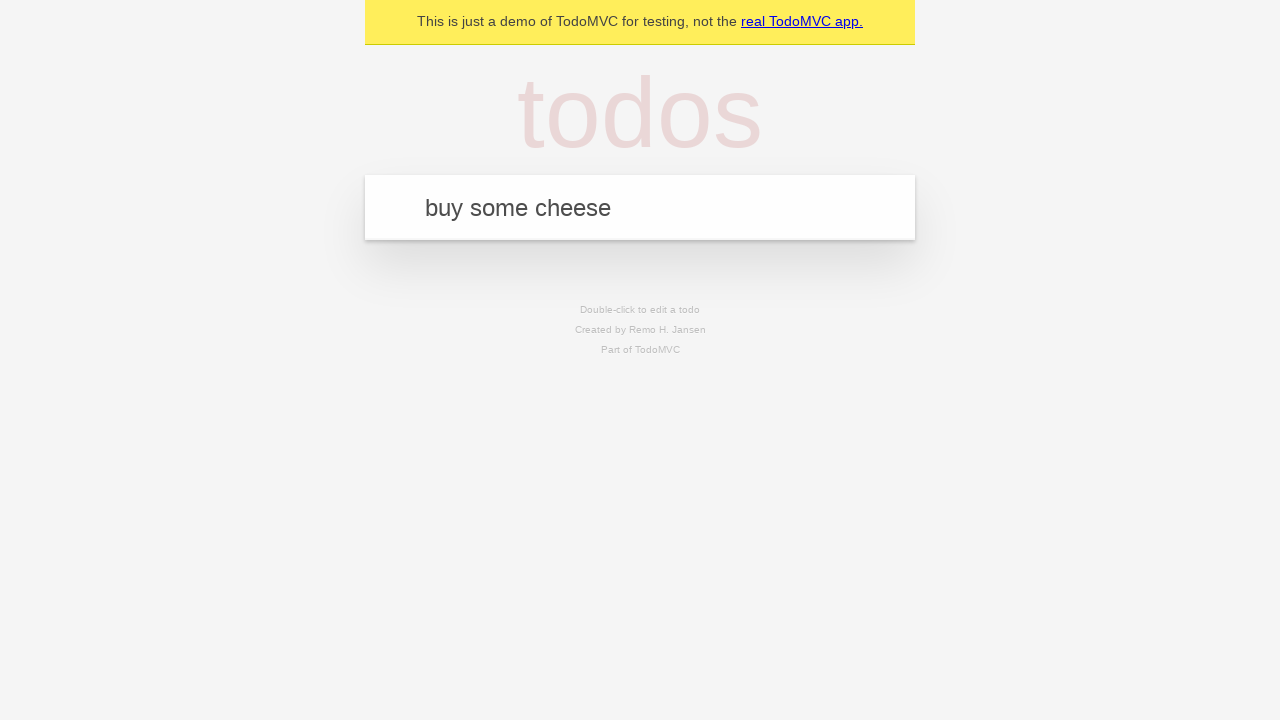

Pressed Enter to create first todo item on internal:attr=[placeholder="What needs to be done?"i]
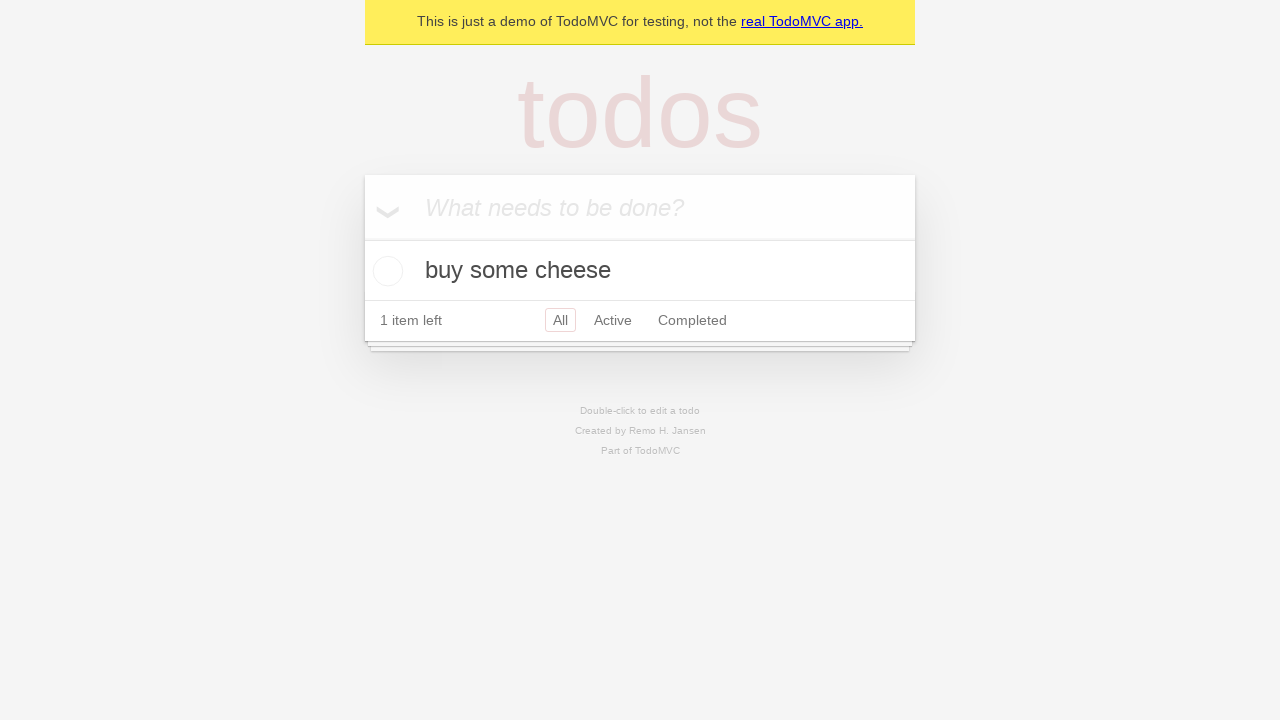

Filled todo input with 'feed the cat' on internal:attr=[placeholder="What needs to be done?"i]
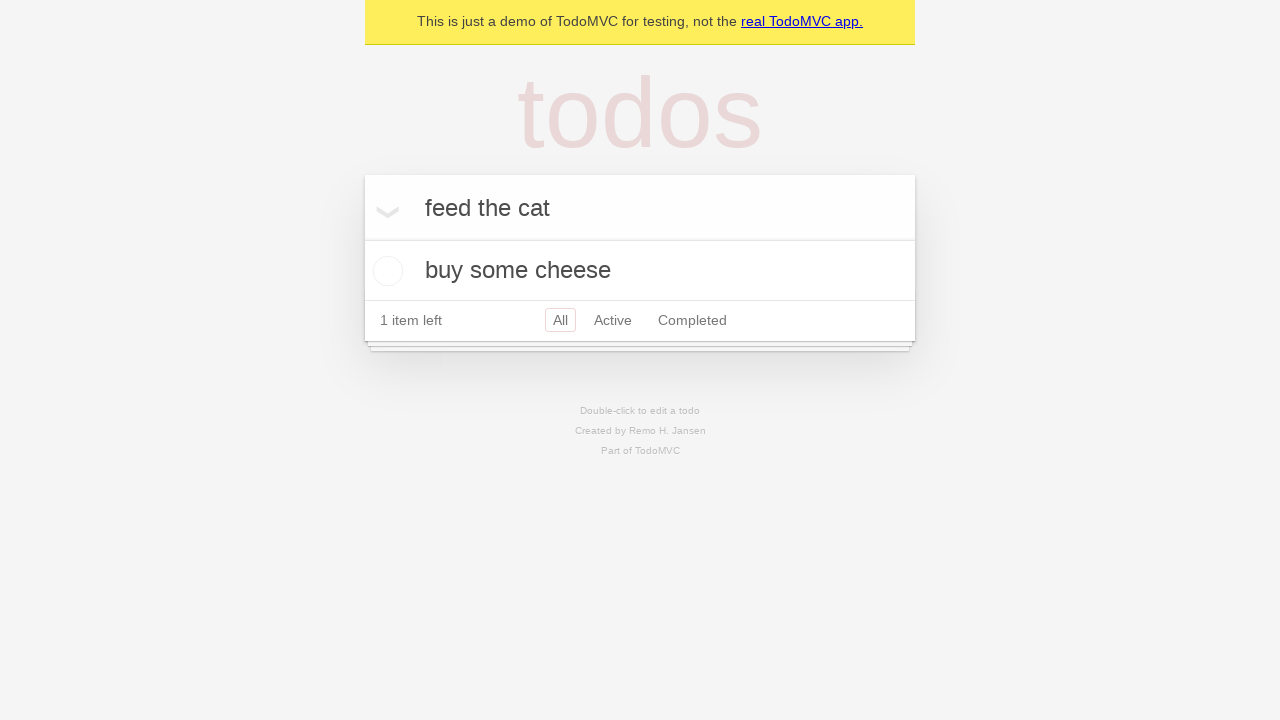

Pressed Enter to create second todo item on internal:attr=[placeholder="What needs to be done?"i]
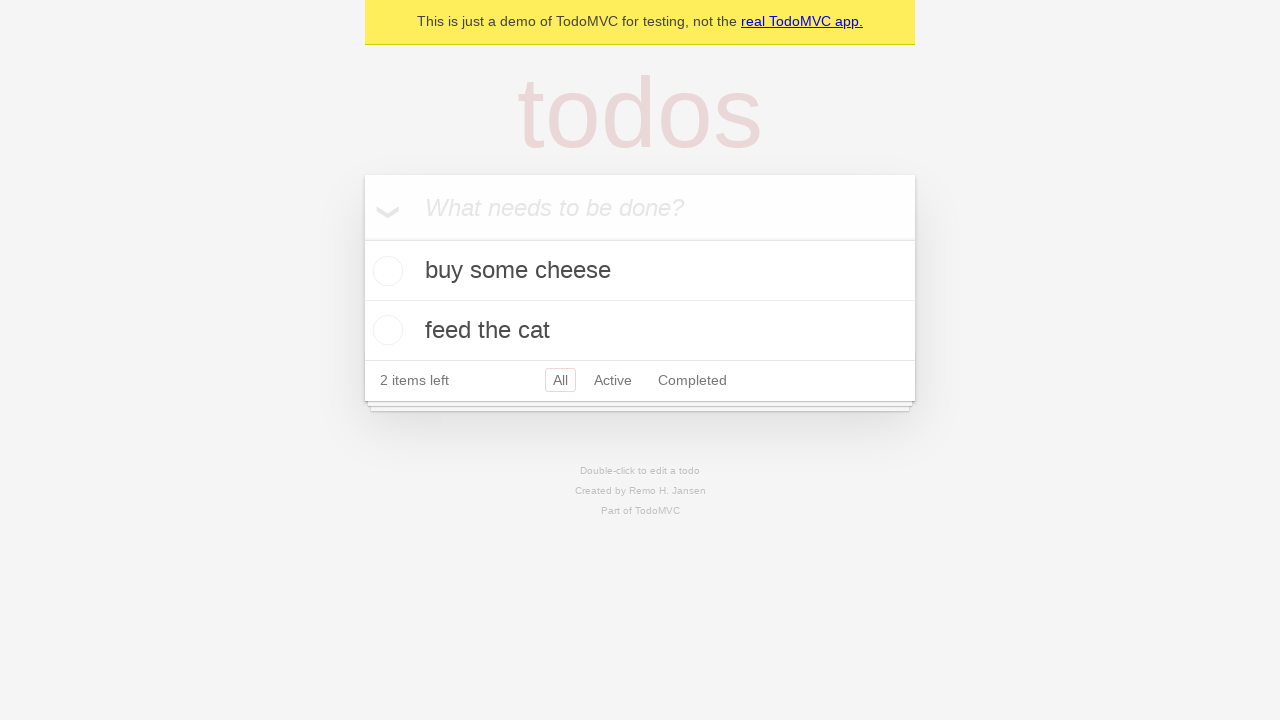

Checked first todo item checkbox at (385, 271) on internal:testid=[data-testid="todo-item"s] >> nth=0 >> internal:role=checkbox
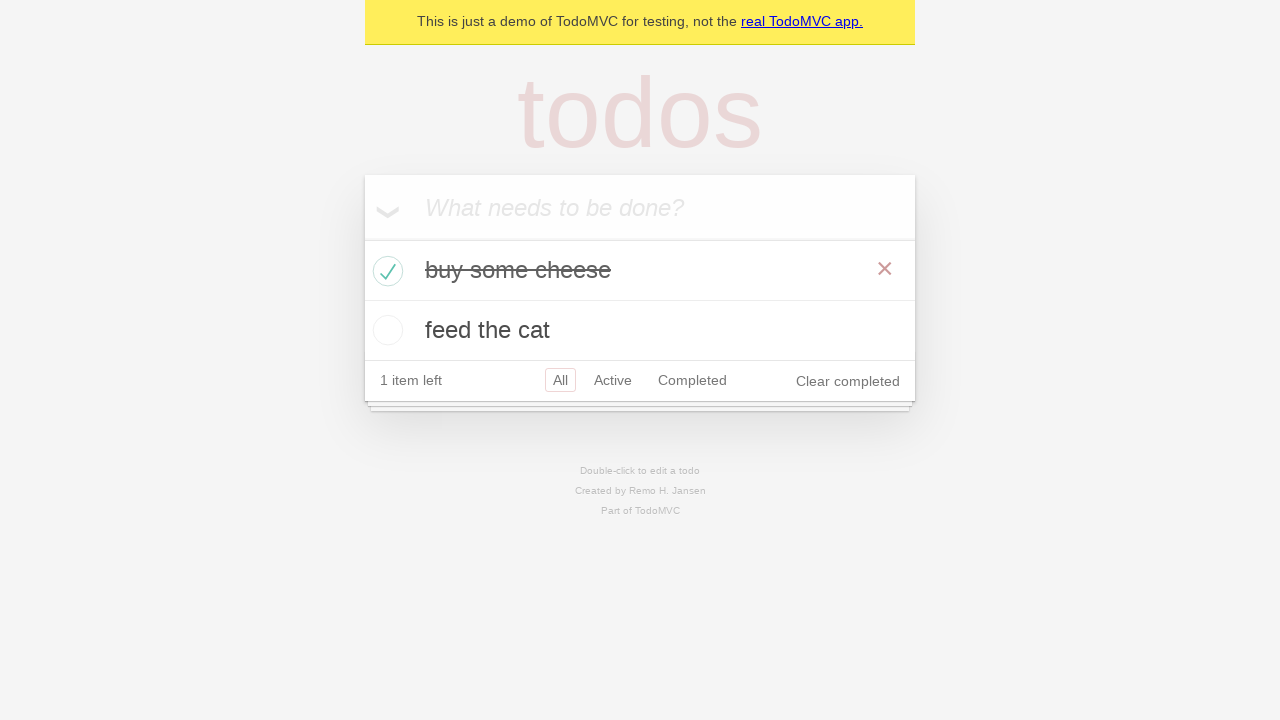

Unchecked first todo item checkbox to un-mark as complete at (385, 271) on internal:testid=[data-testid="todo-item"s] >> nth=0 >> internal:role=checkbox
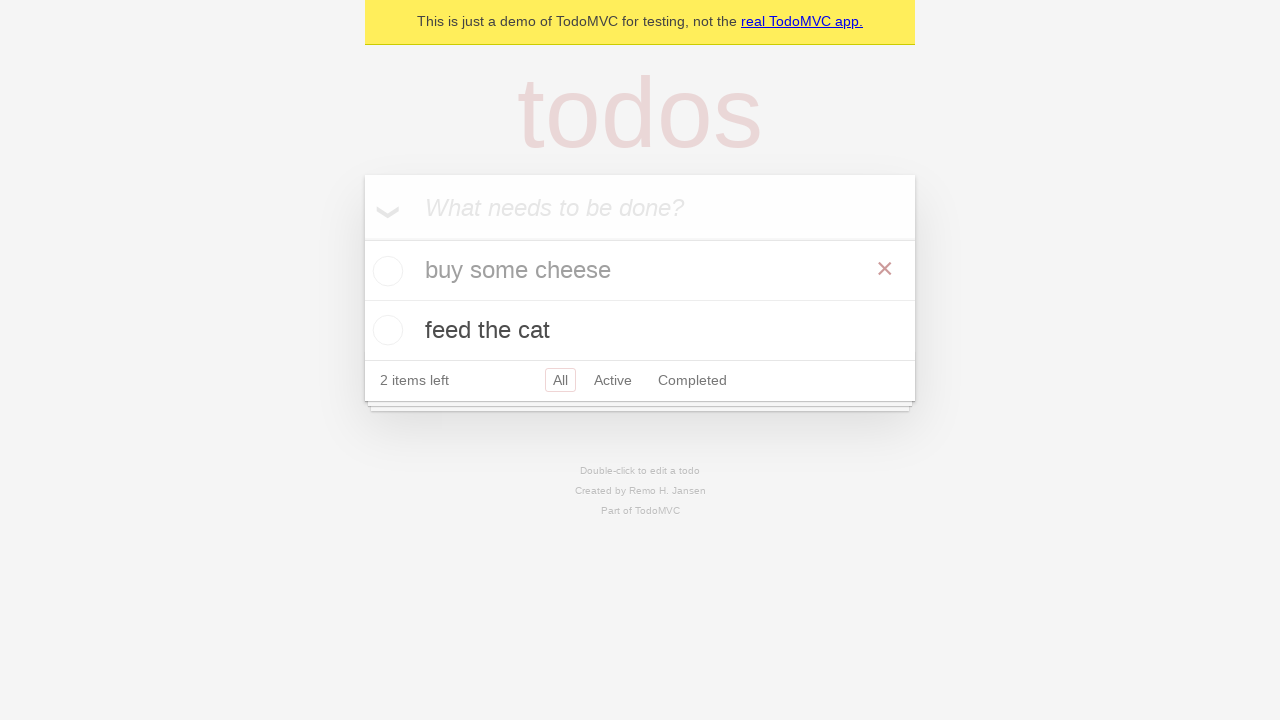

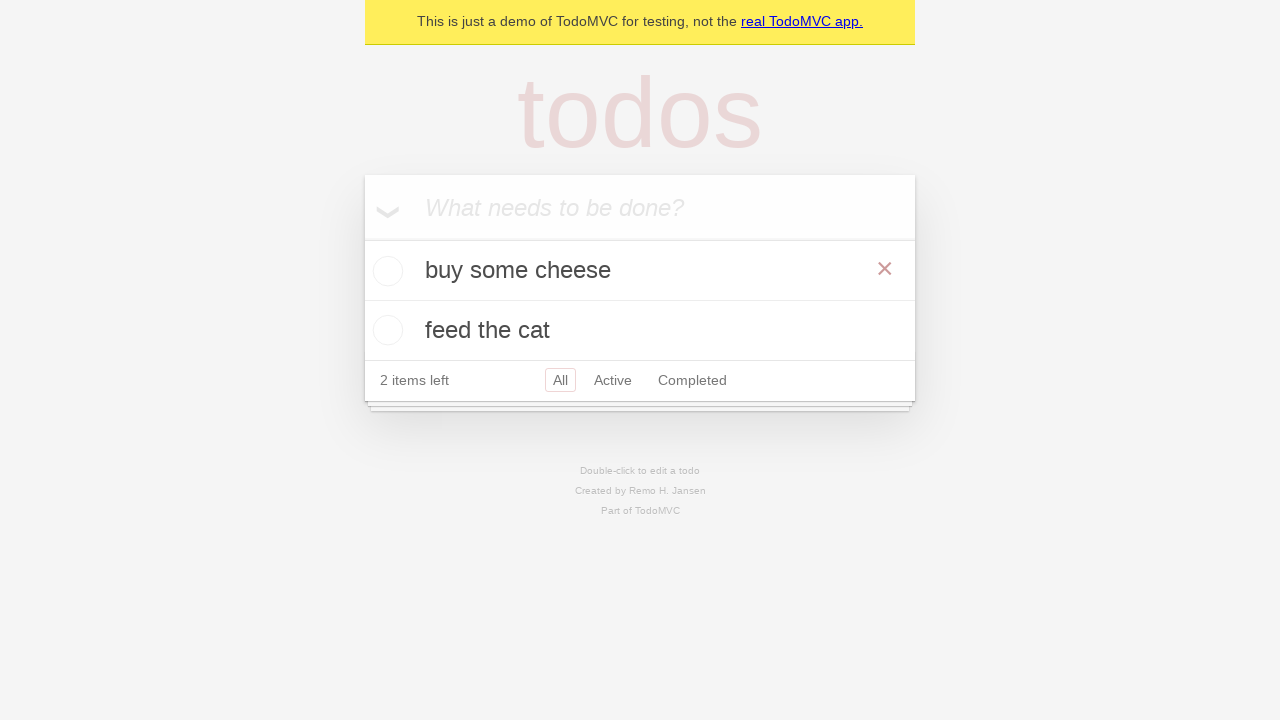